Automates playing the Cookie Clicker game by repeatedly clicking the main cookie and purchasing available upgrades/products when affordable, running for a set duration.

Starting URL: https://ozh.github.io/cookieclicker/

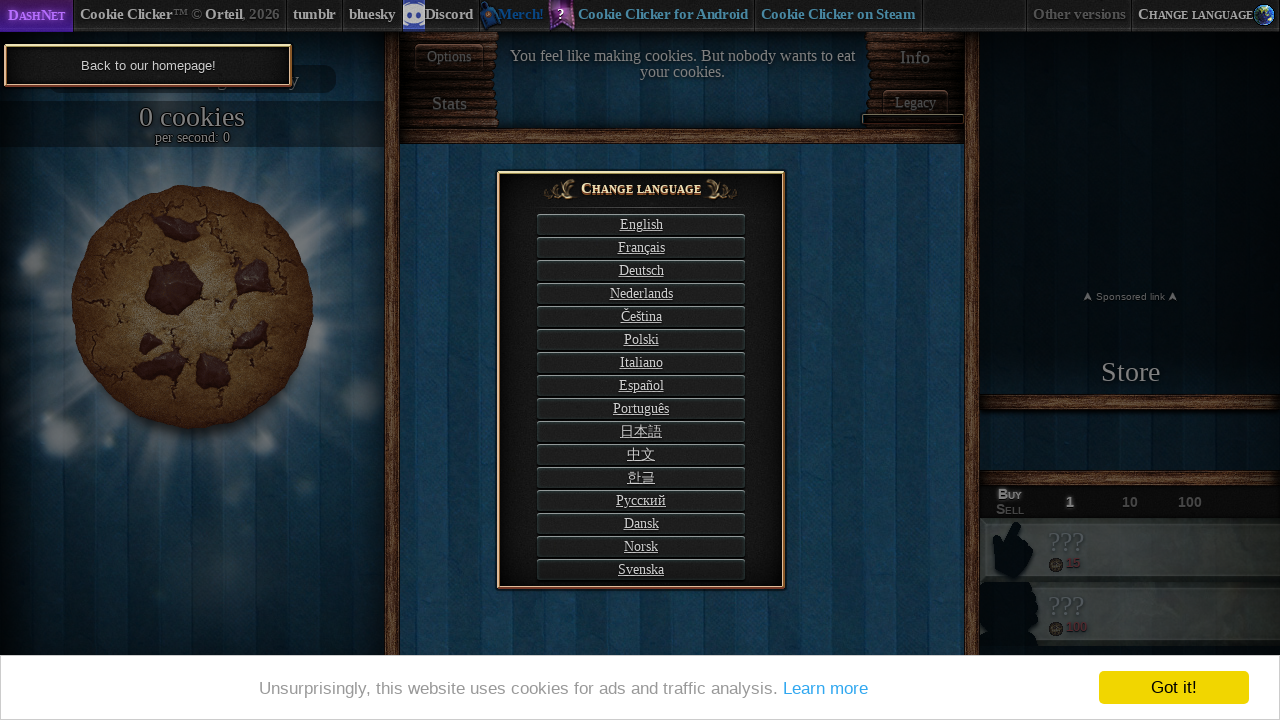

Waited 3 seconds for page to load
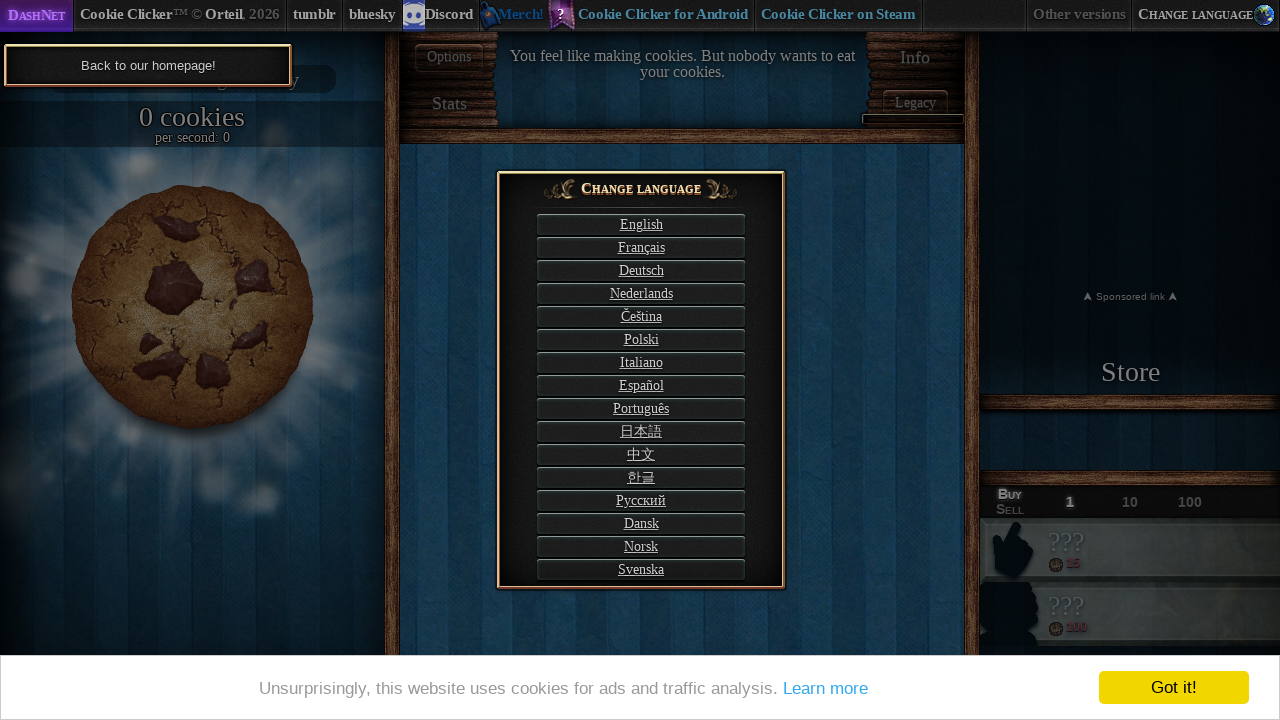

Clicked language selector button at (641, 224) on .langSelectButton.title >> nth=0
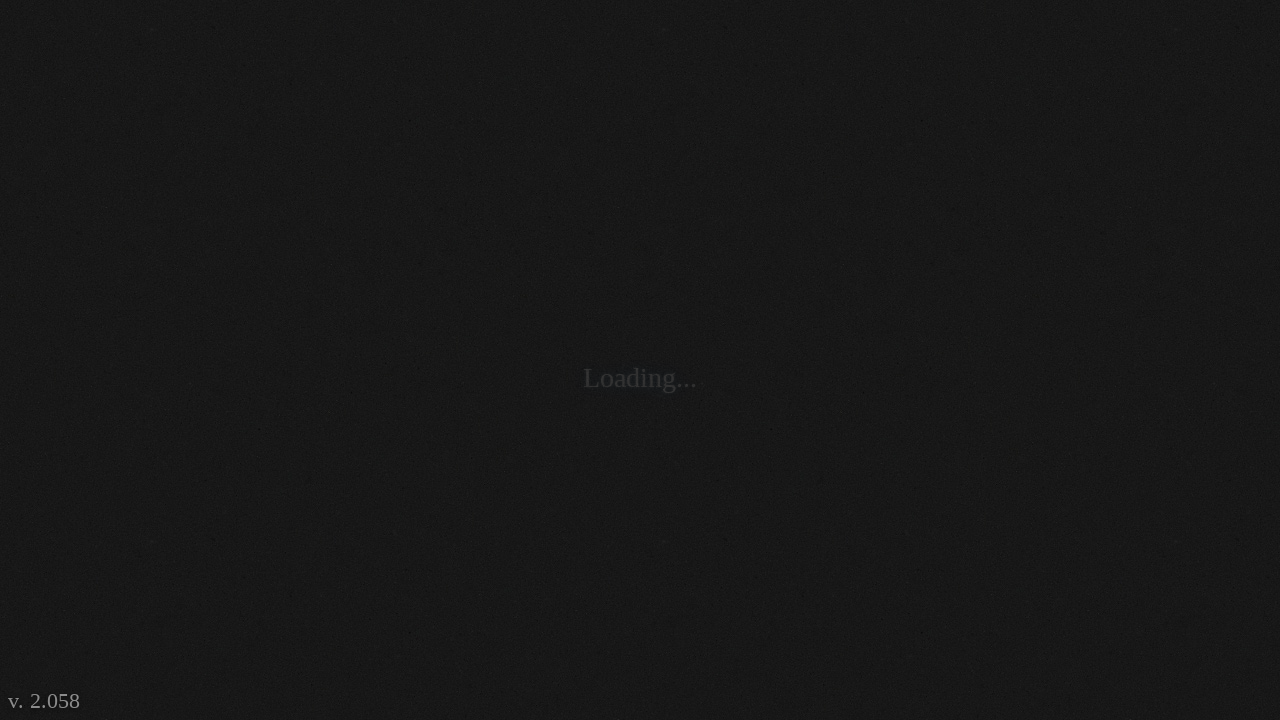

Big cookie element loaded and visible
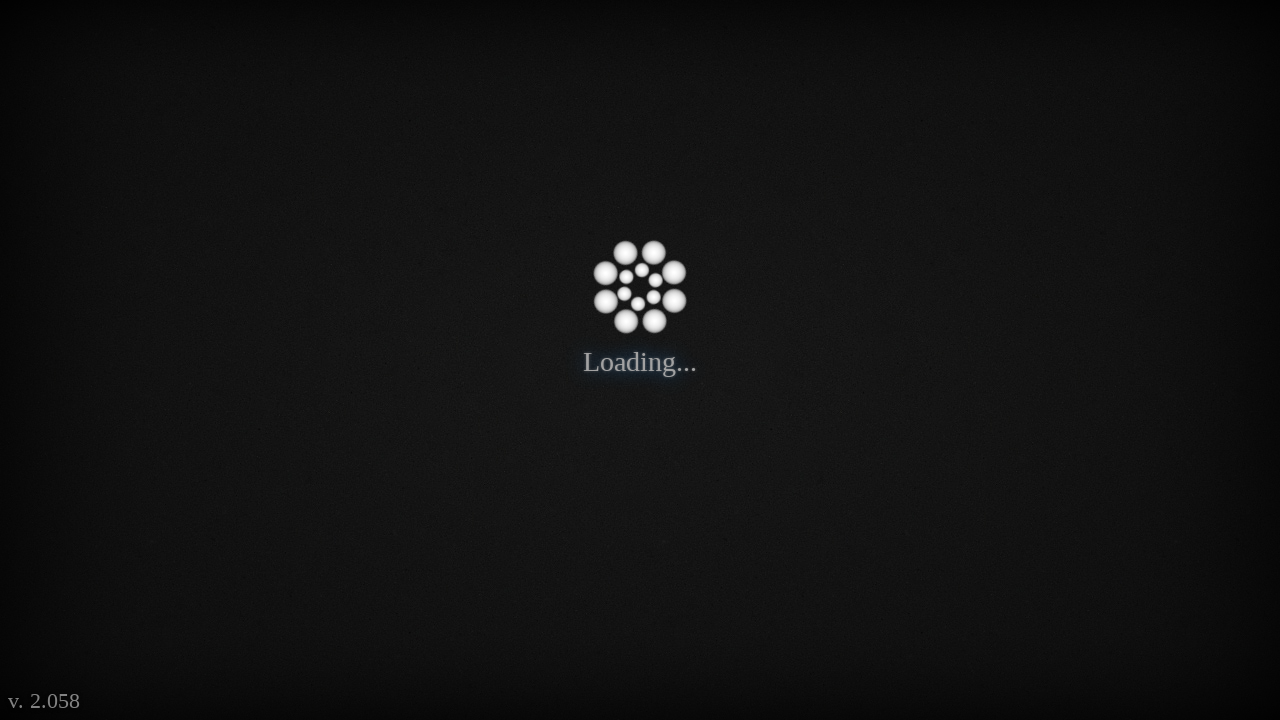

Clicked the big cookie at (184, 152) on #bigCookie
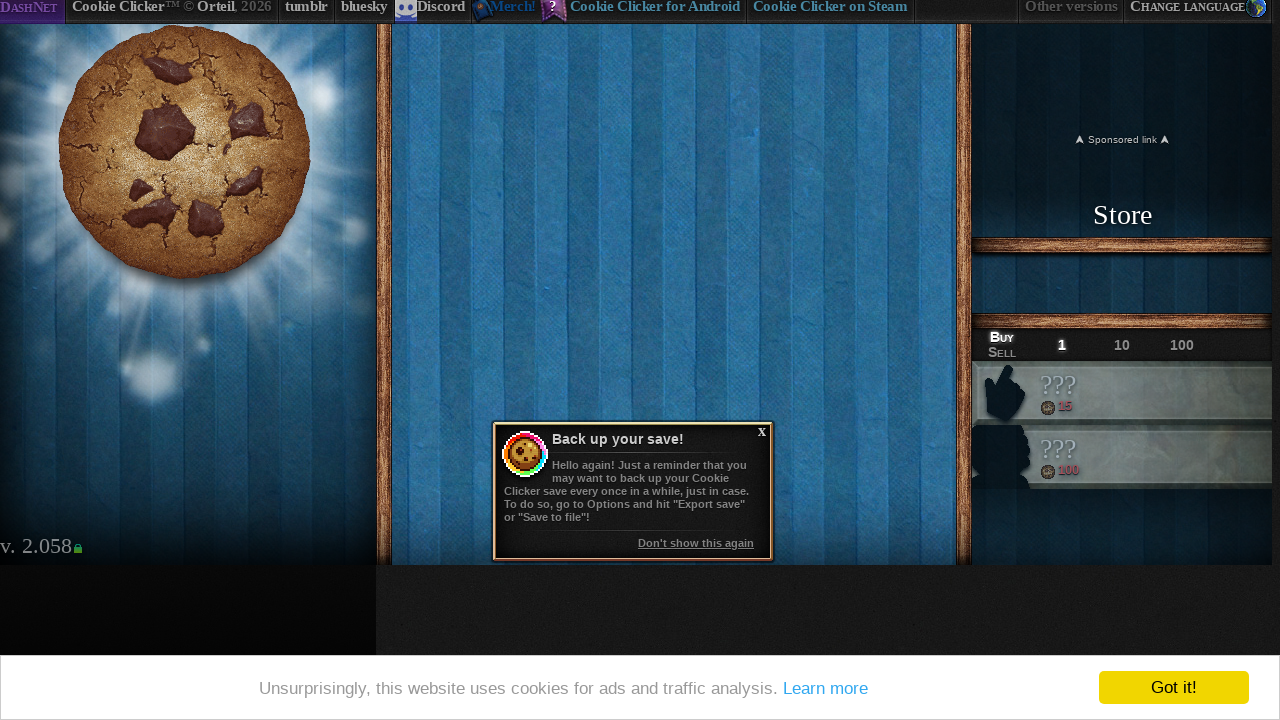

Clicked the big cookie at (184, 152) on #bigCookie
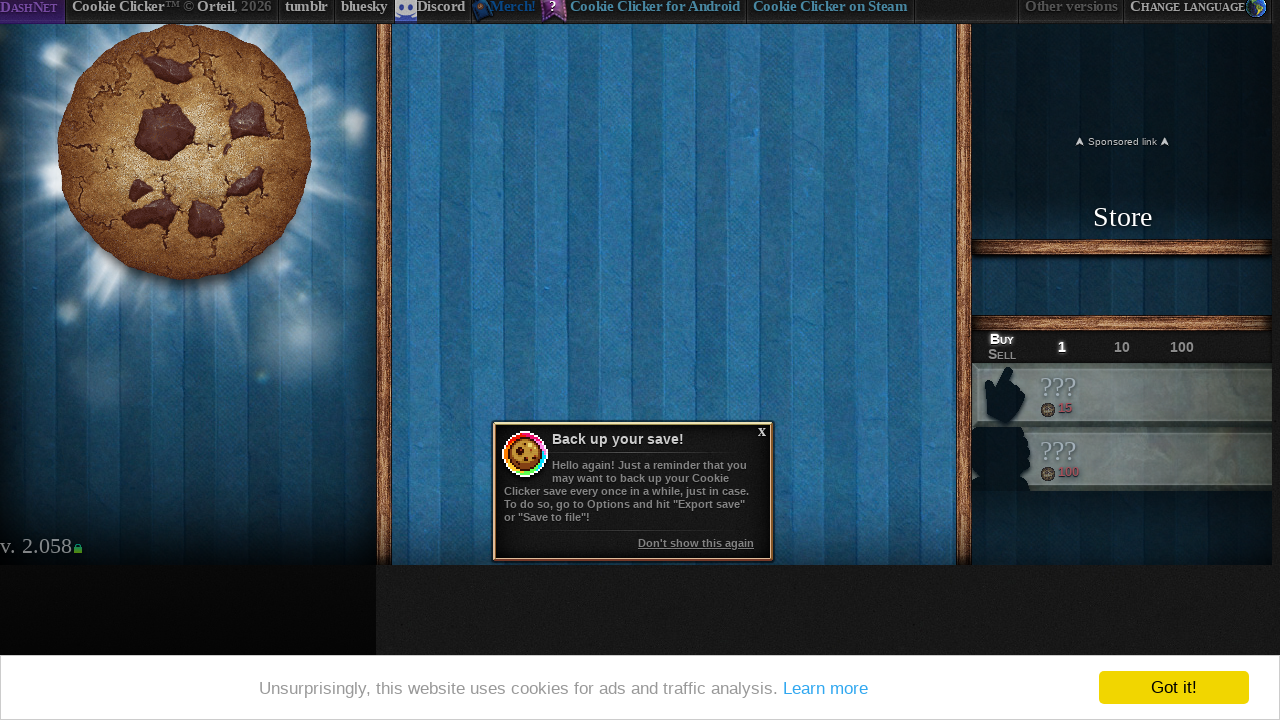

Clicked the big cookie at (184, 152) on #bigCookie
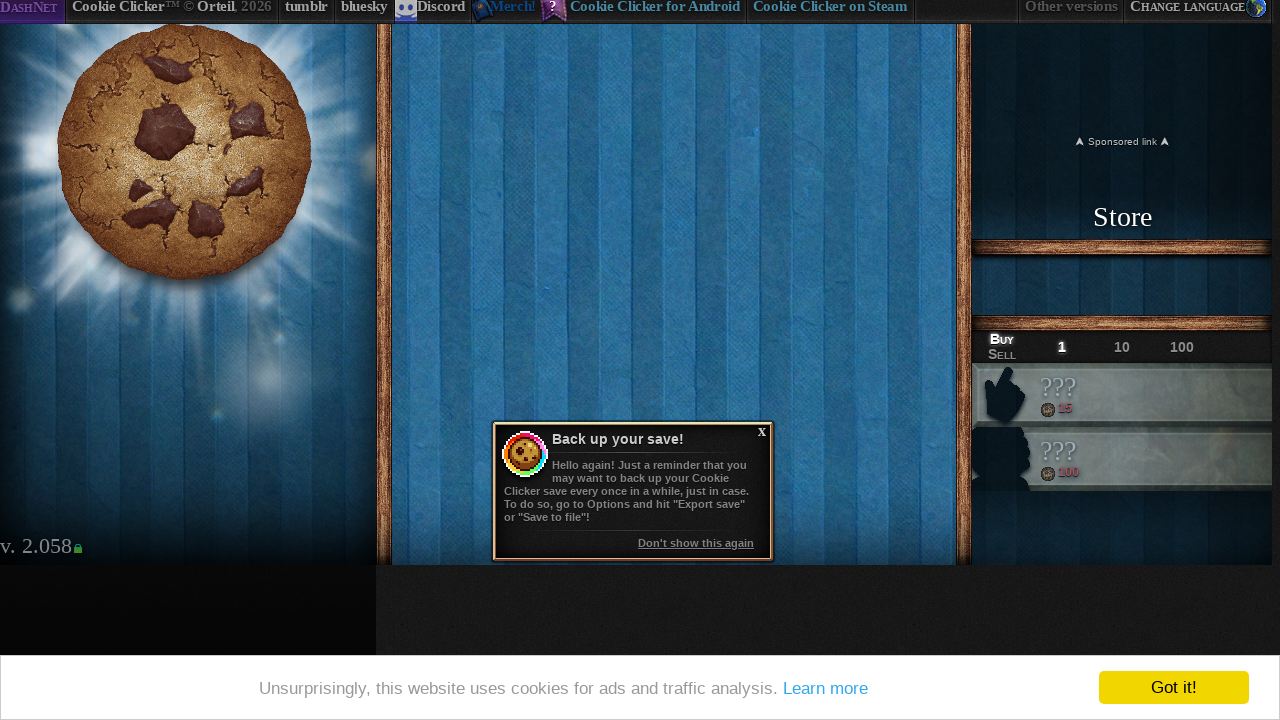

Clicked the big cookie at (184, 152) on #bigCookie
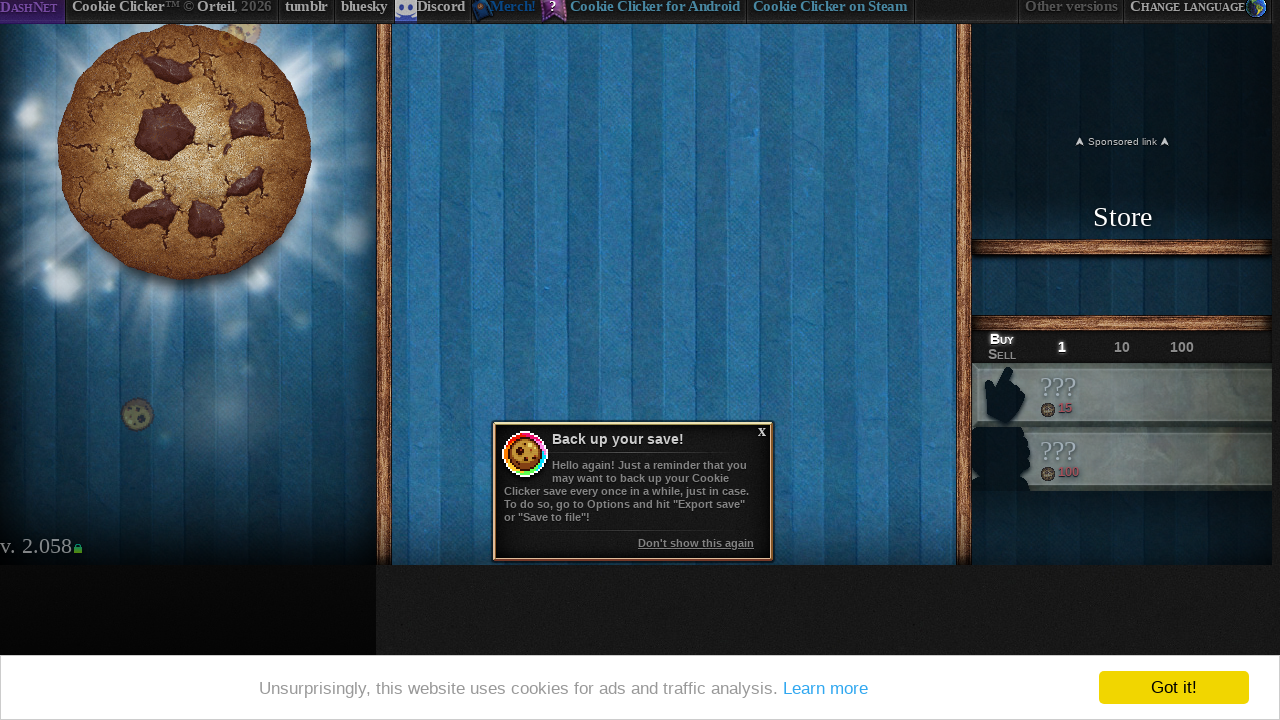

Clicked the big cookie at (184, 152) on #bigCookie
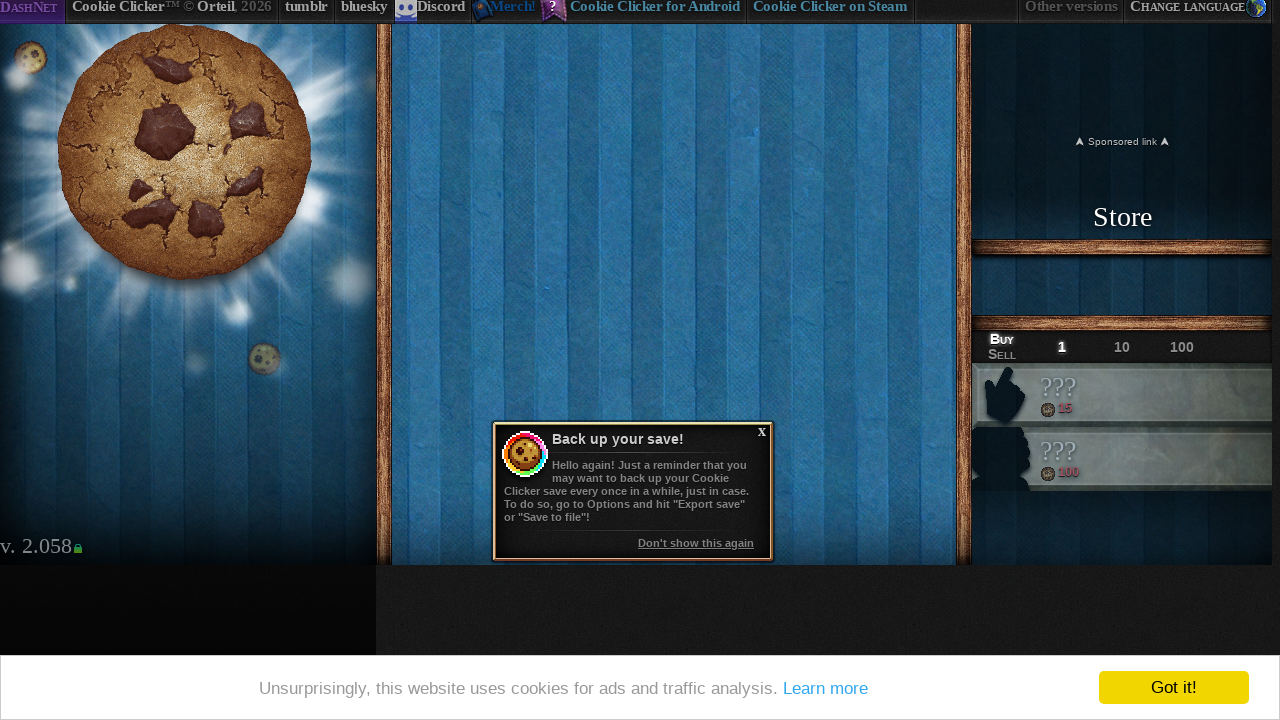

Clicked the big cookie at (184, 152) on #bigCookie
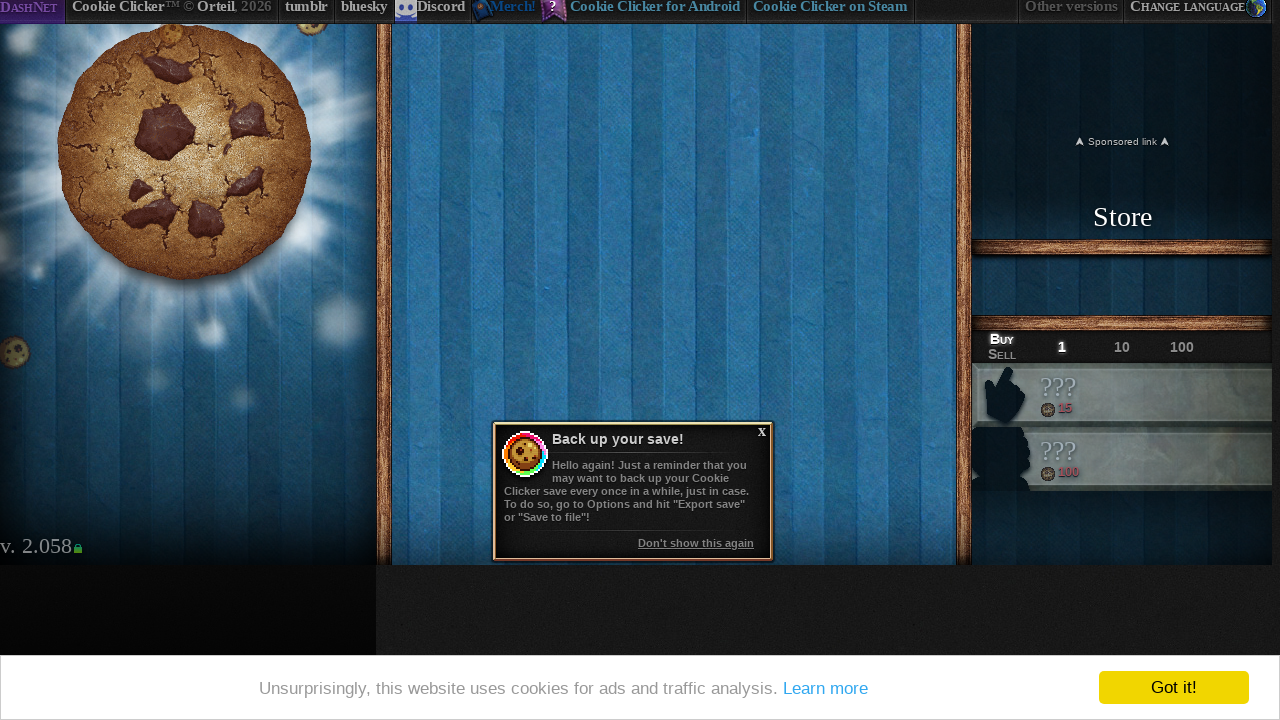

Found 0 available products to purchase
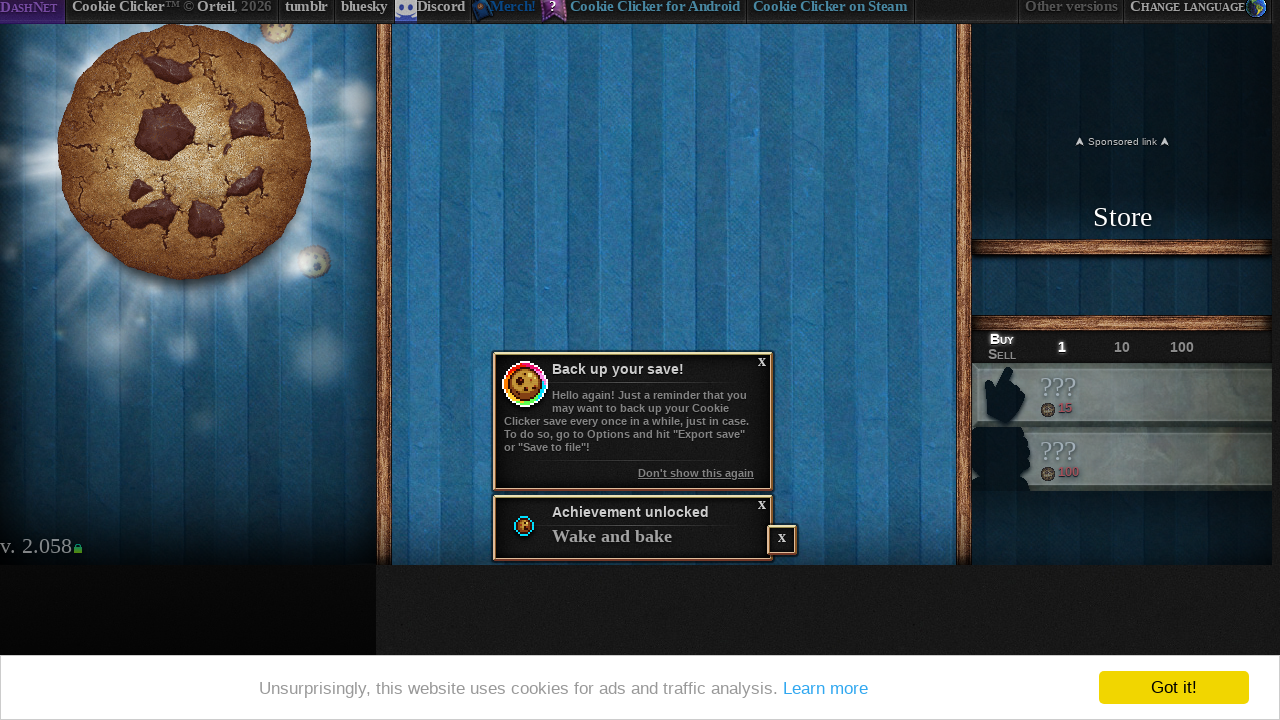

Clicked the big cookie at (184, 152) on #bigCookie
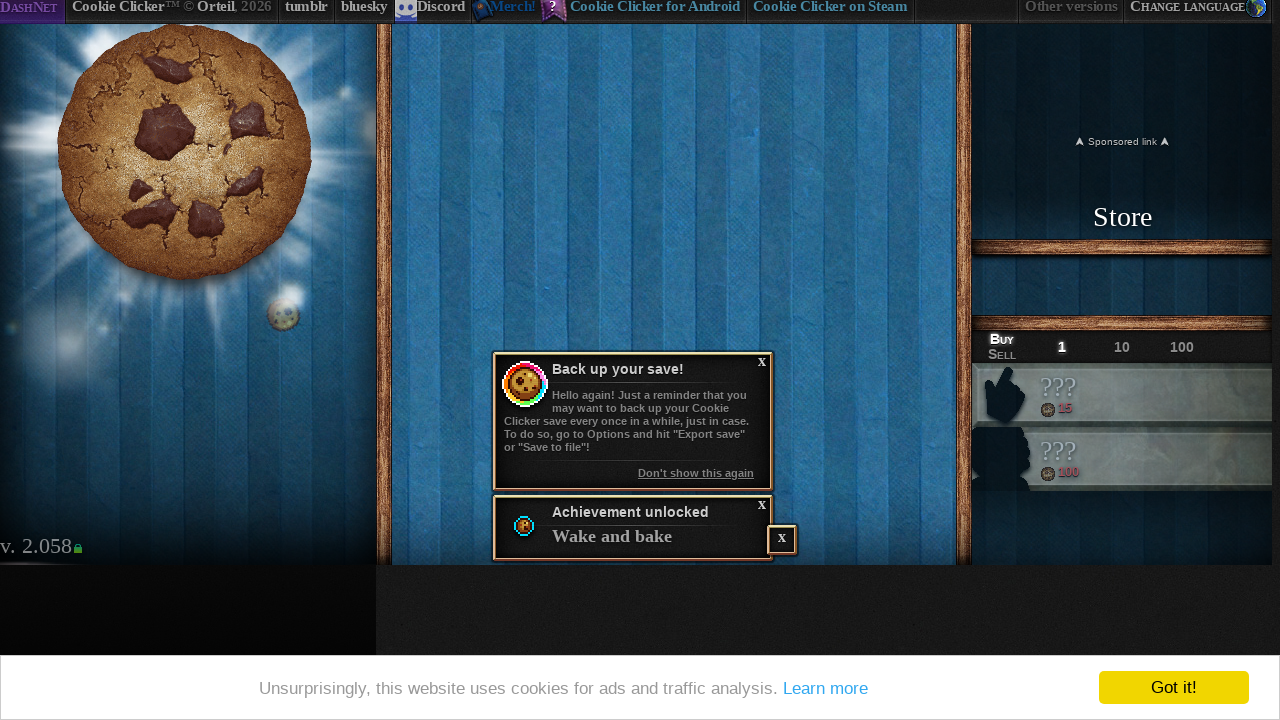

Clicked the big cookie at (184, 152) on #bigCookie
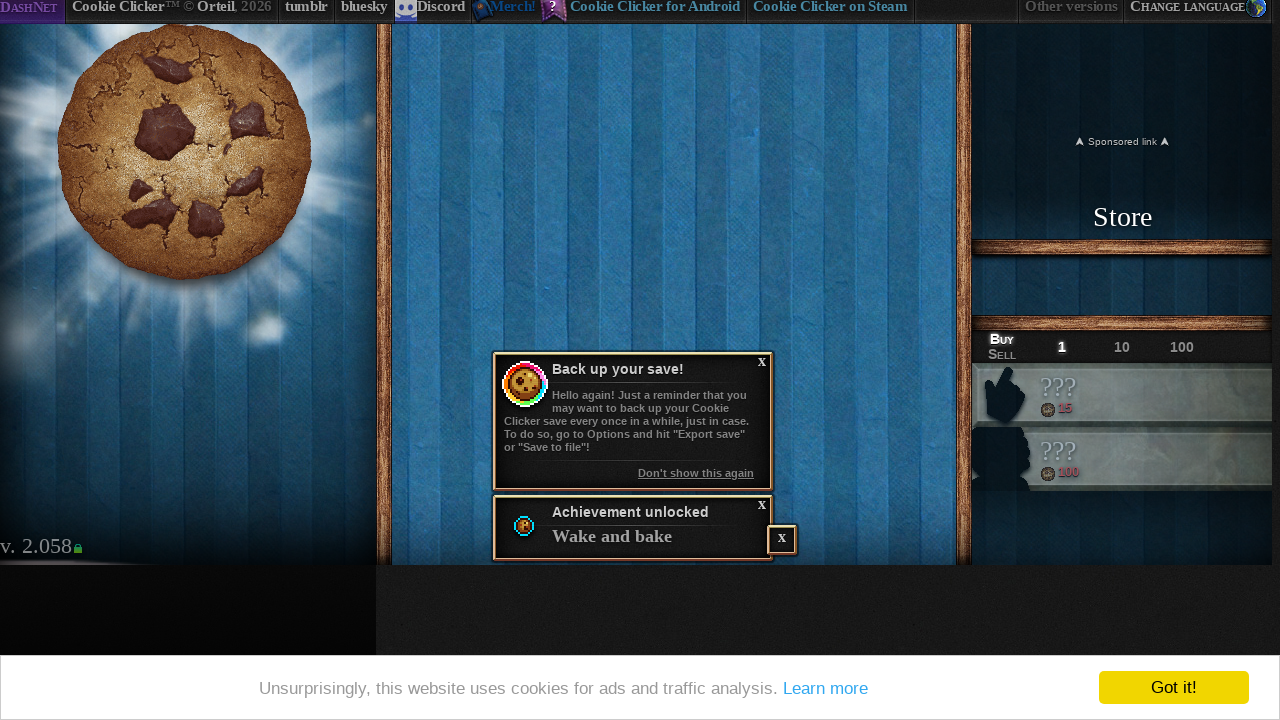

Clicked the big cookie at (184, 152) on #bigCookie
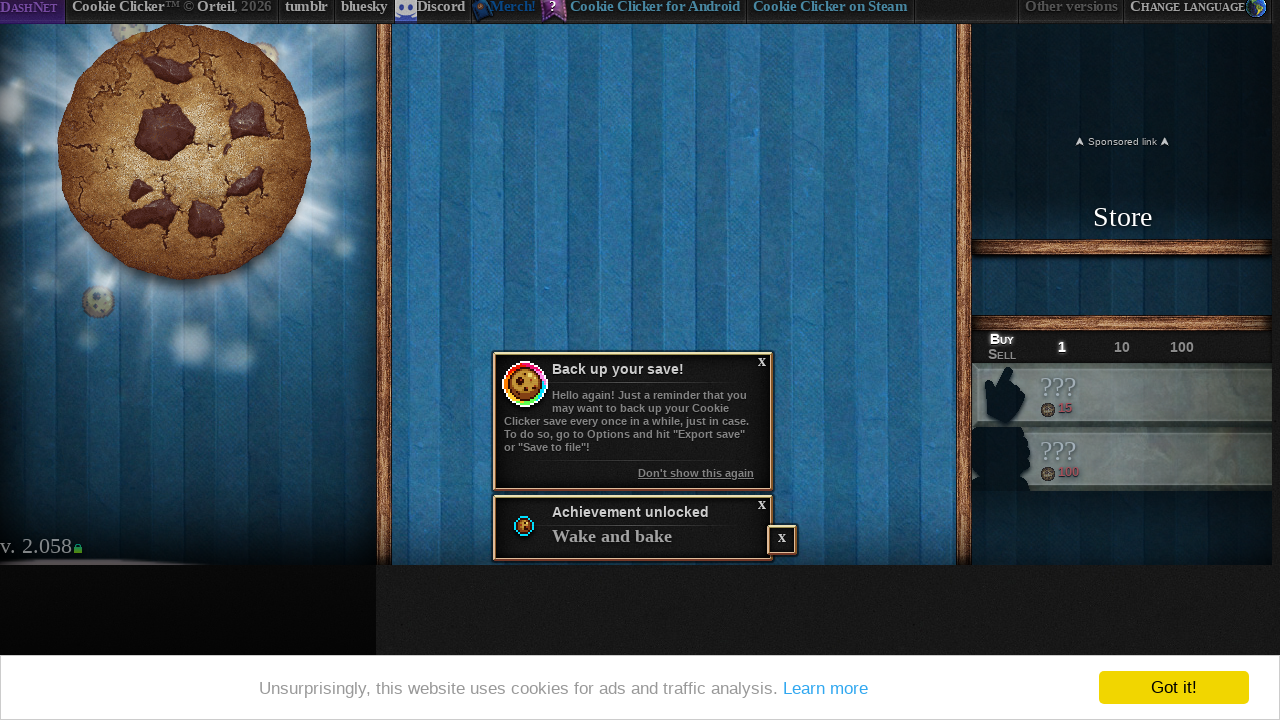

Clicked the big cookie at (184, 152) on #bigCookie
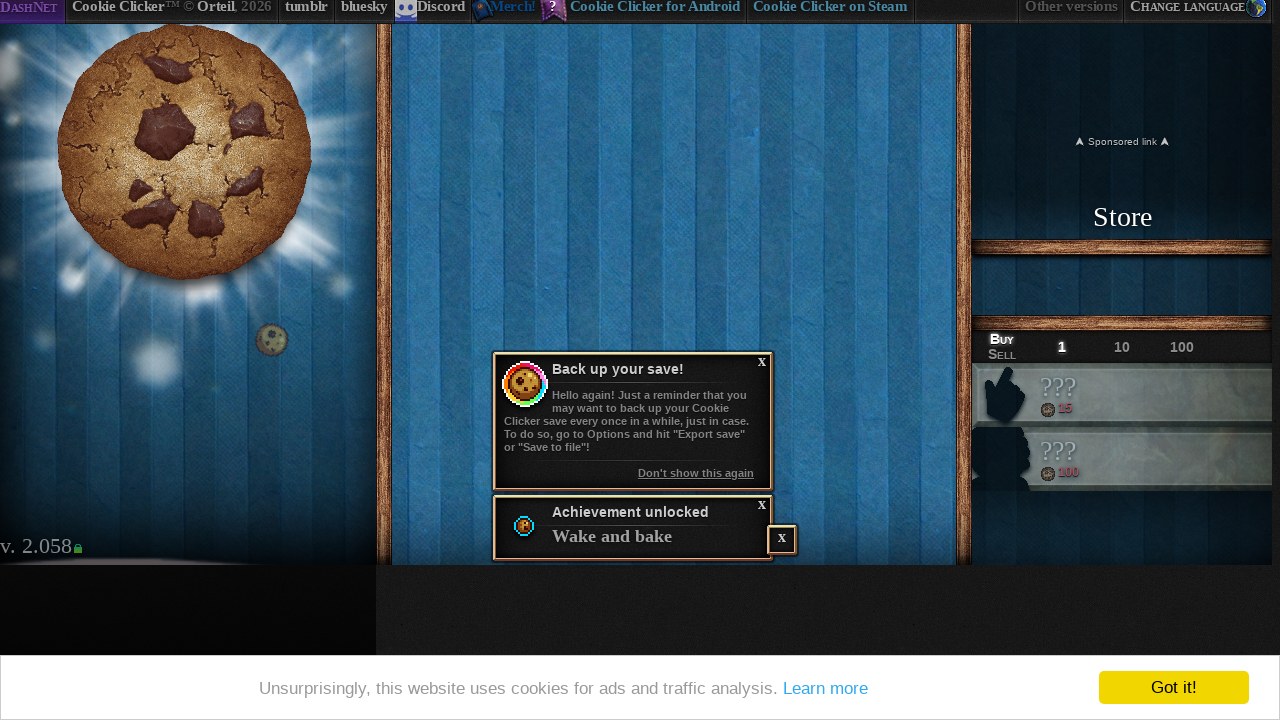

Clicked the big cookie at (184, 152) on #bigCookie
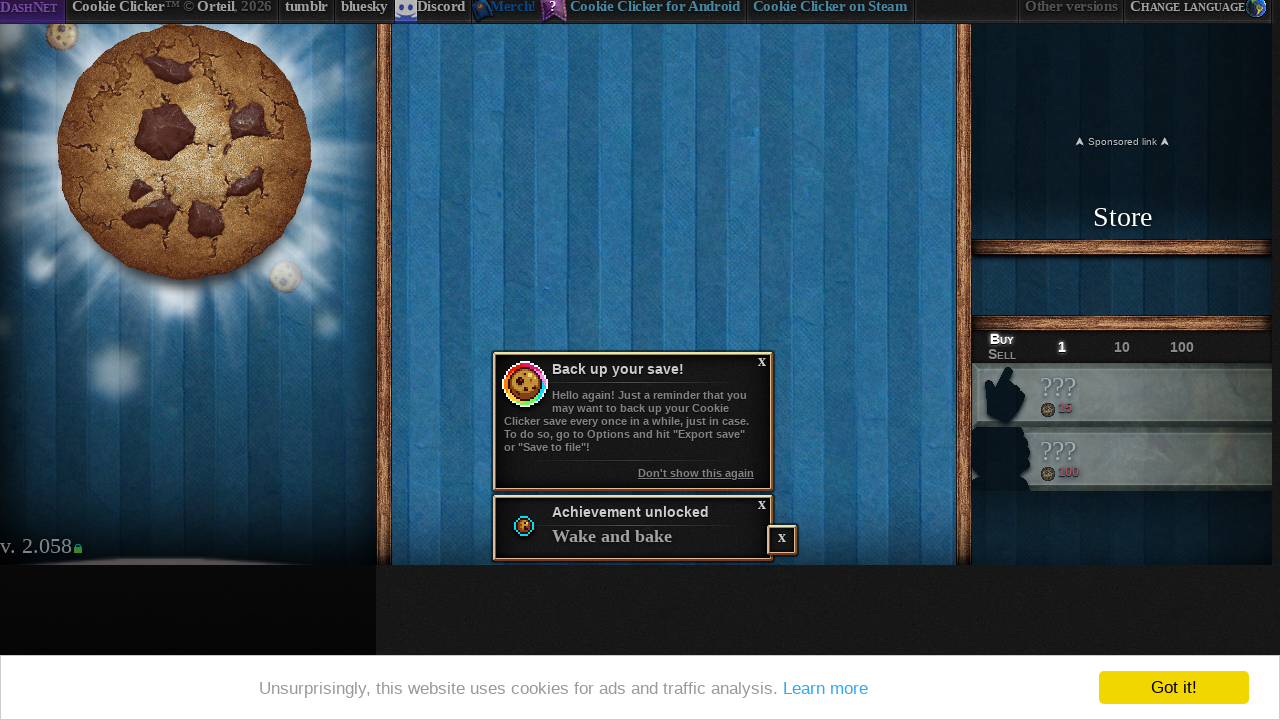

Clicked the big cookie at (184, 152) on #bigCookie
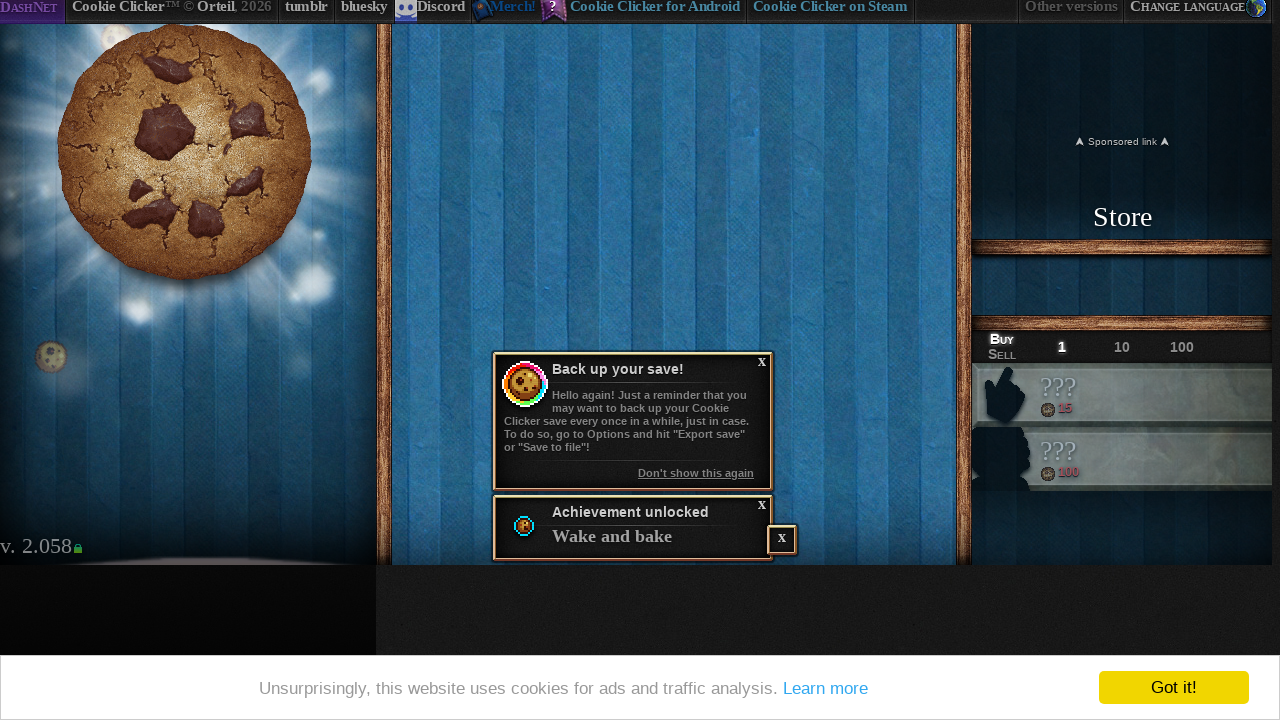

Cookies per second display verified and loaded
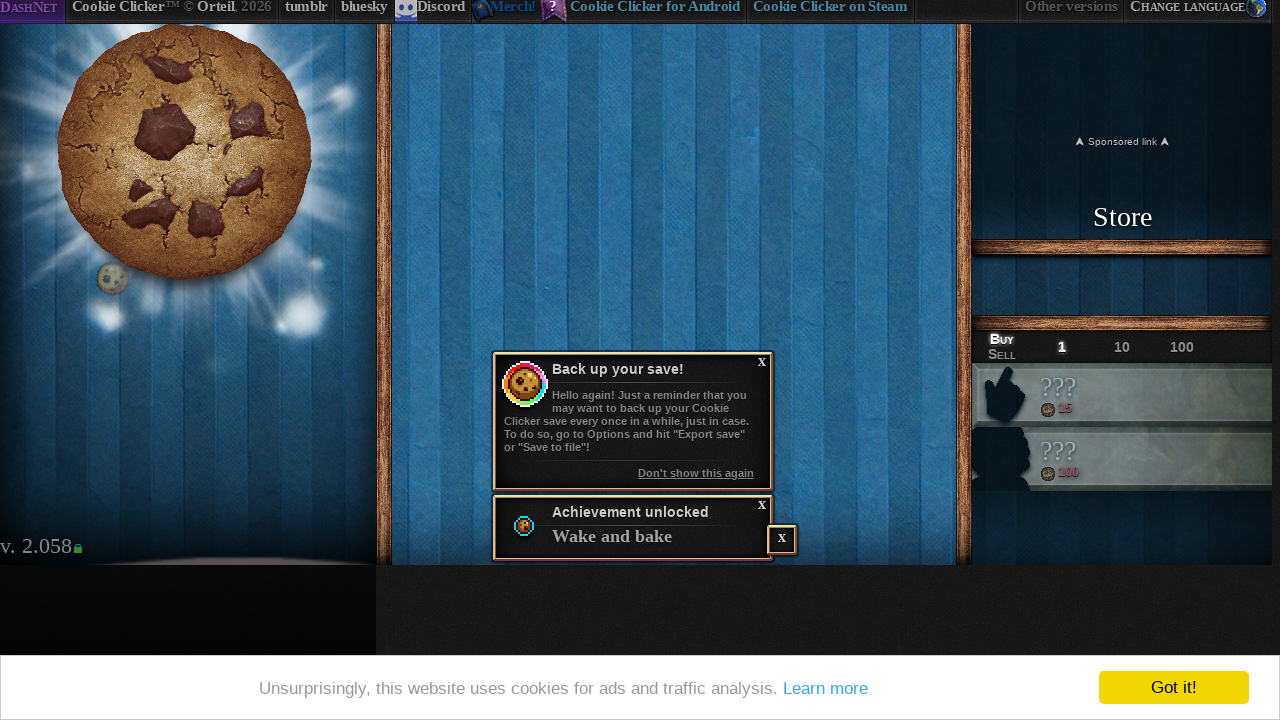

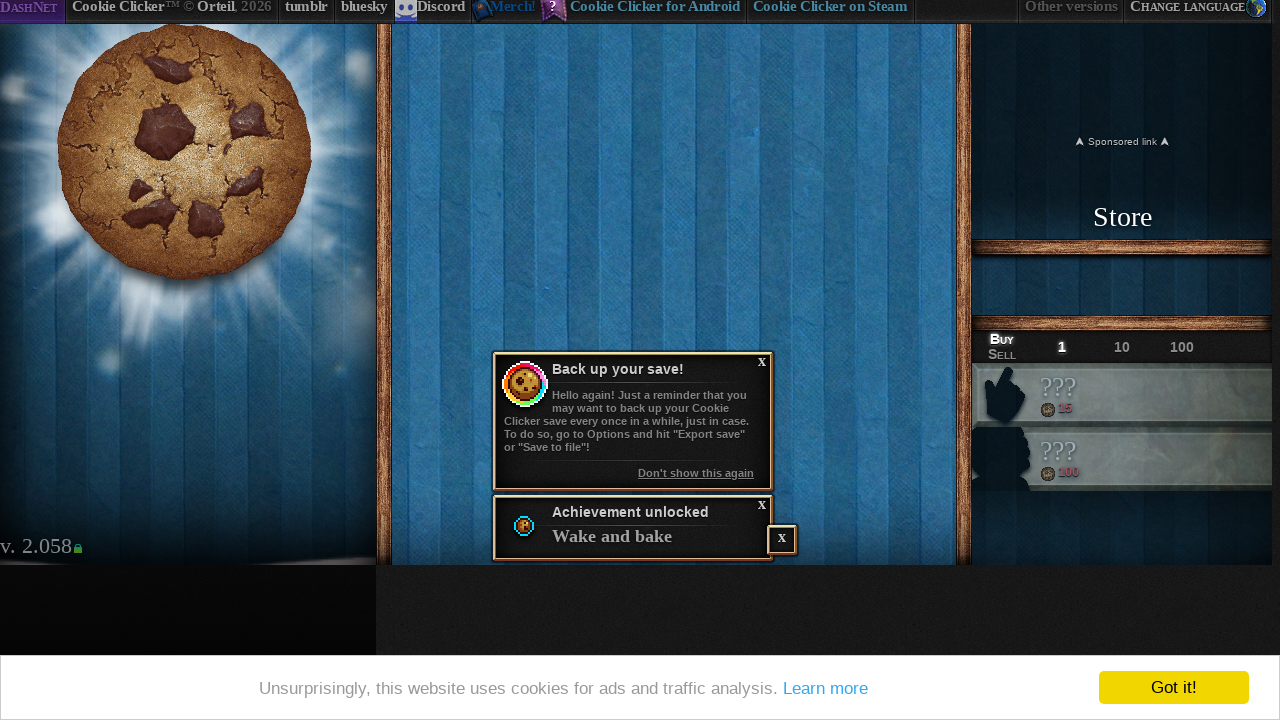